Tests the Elements section of DemoQA by navigating to the Text Box form and filling out all fields (full name, email, current address, permanent address) then submitting the form.

Starting URL: https://demoqa.com/

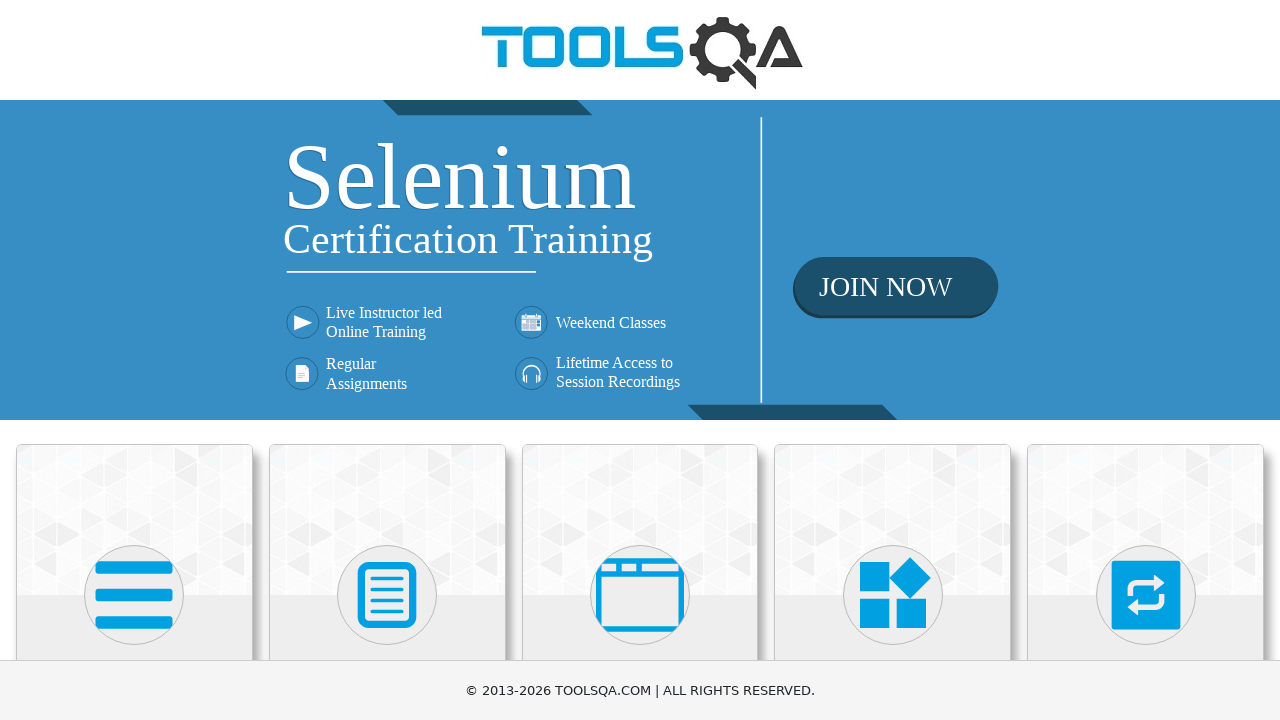

Clicked on Elements section at (134, 360) on text=Elements
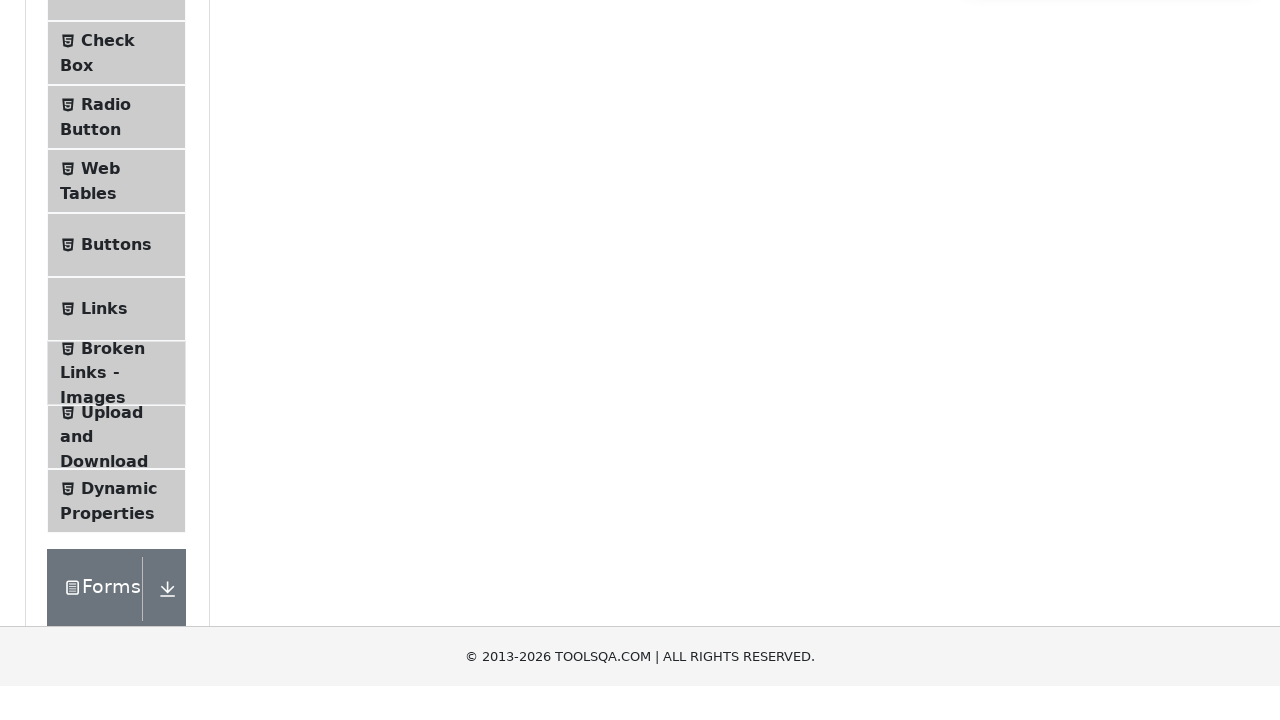

Clicked on Text Box menu item at (119, 261) on internal:text="Text Box"i
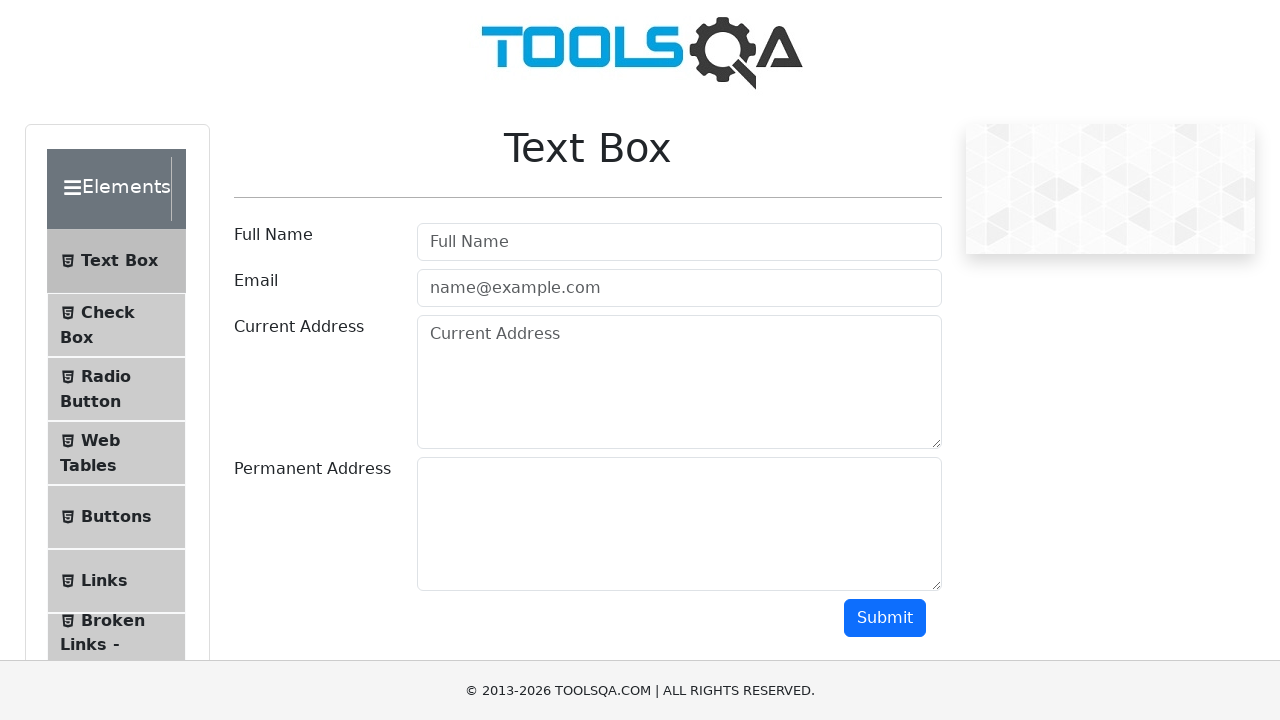

Clicked on Full Name field at (679, 242) on internal:attr=[placeholder="Full Name"i]
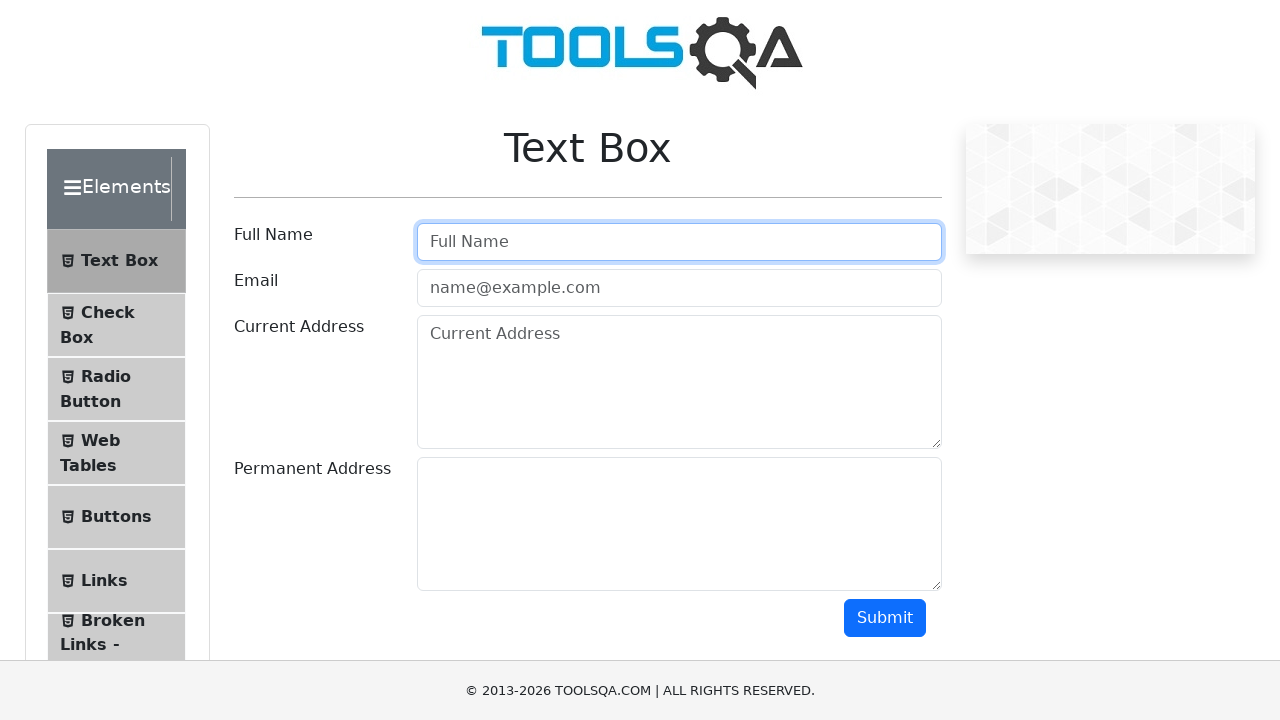

Filled Full Name field with 'Duong Thi My' on internal:attr=[placeholder="Full Name"i]
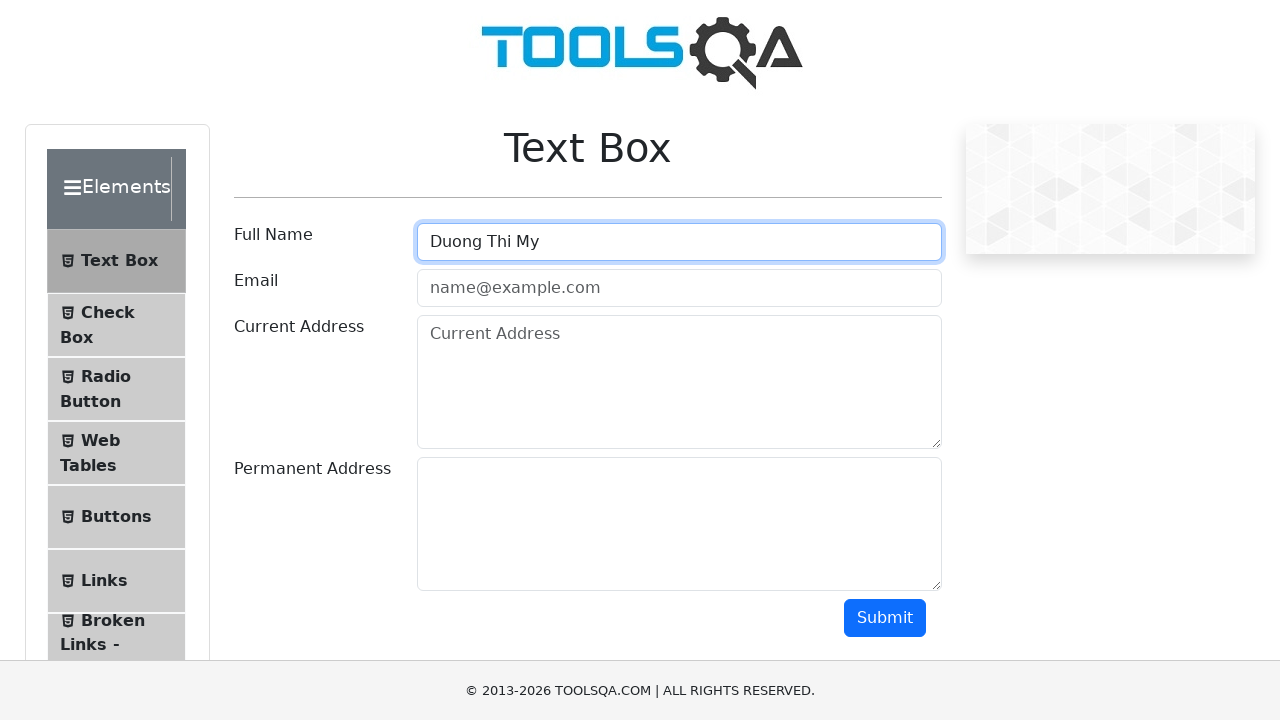

Clicked on Email field at (679, 288) on internal:attr=[placeholder="name@example.com"i]
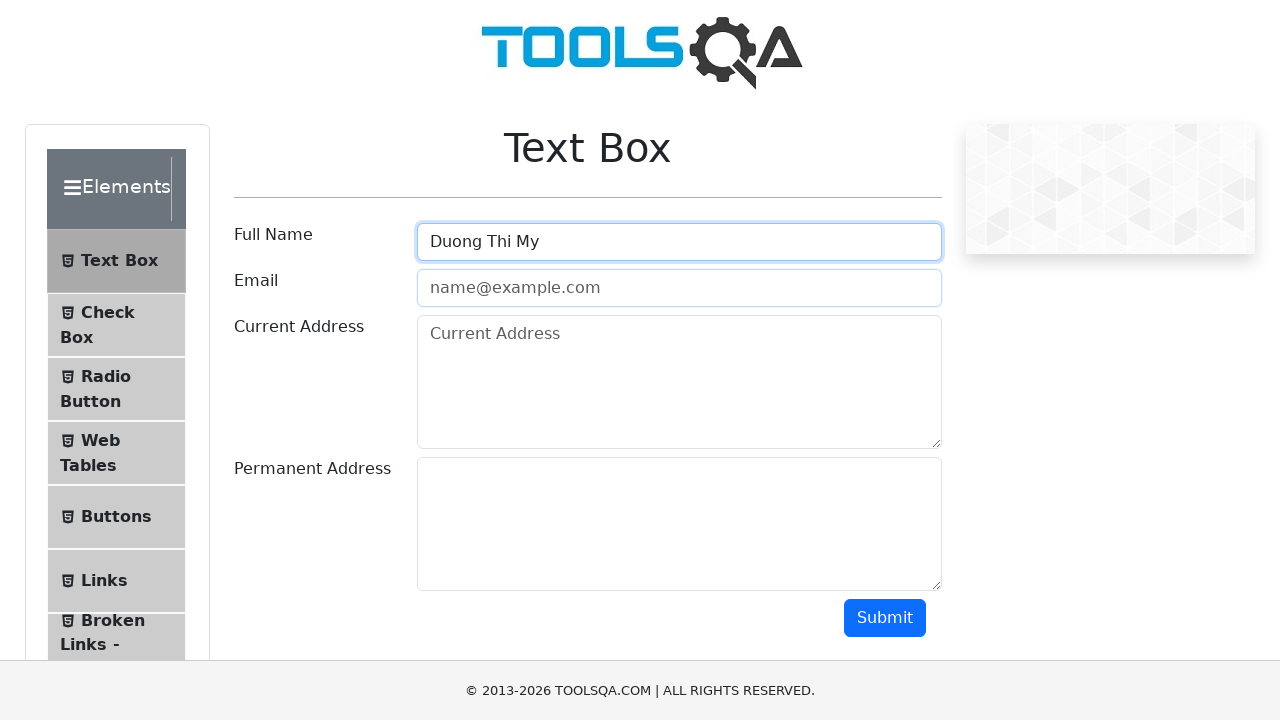

Filled Email field with 'myduong@gmail.com' on internal:attr=[placeholder="name@example.com"i]
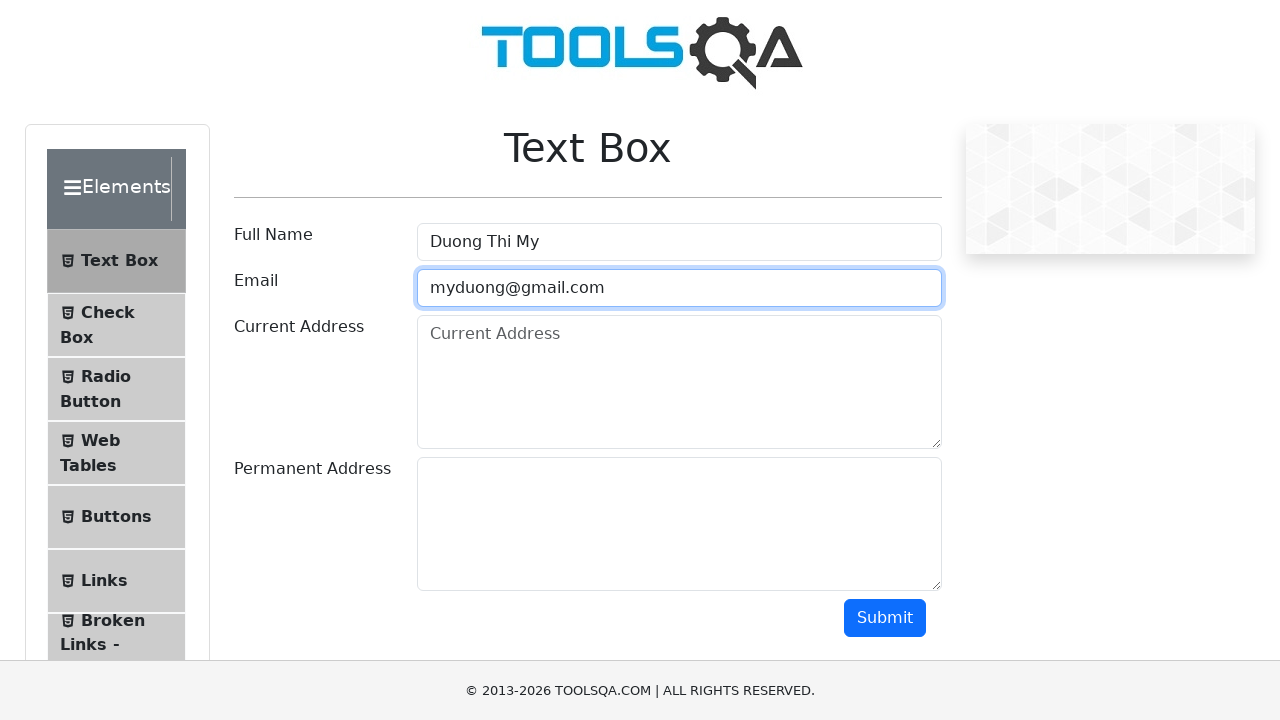

Clicked on Current Address field at (679, 382) on internal:attr=[placeholder="Current Address"i]
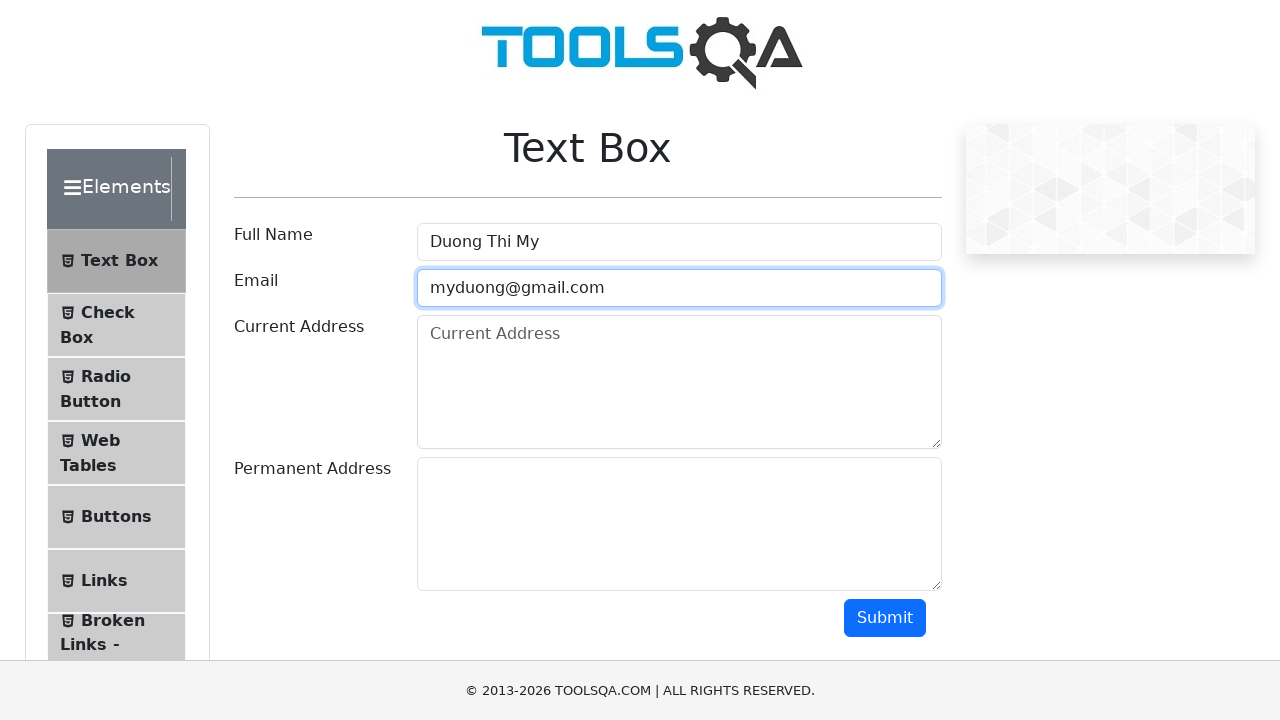

Filled Current Address field with 'Ha Dong, Ha Noi' on internal:attr=[placeholder="Current Address"i]
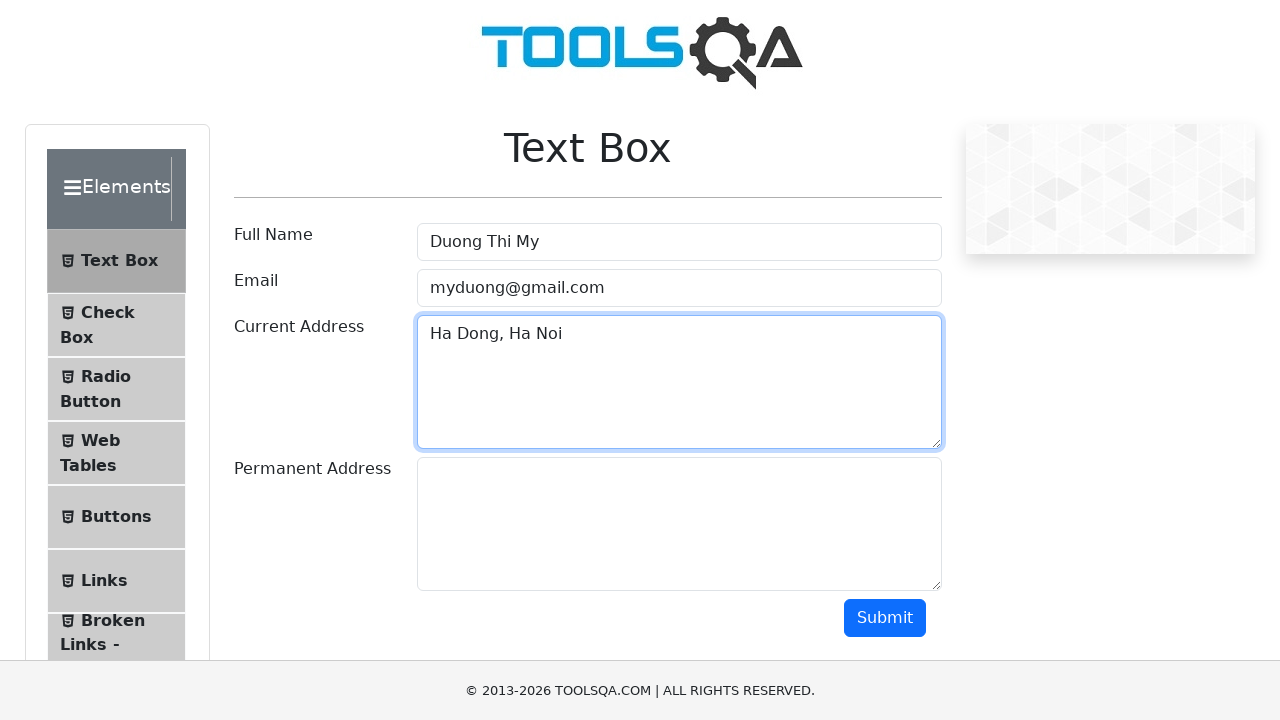

Clicked on Permanent Address field at (679, 524) on #permanentAddress
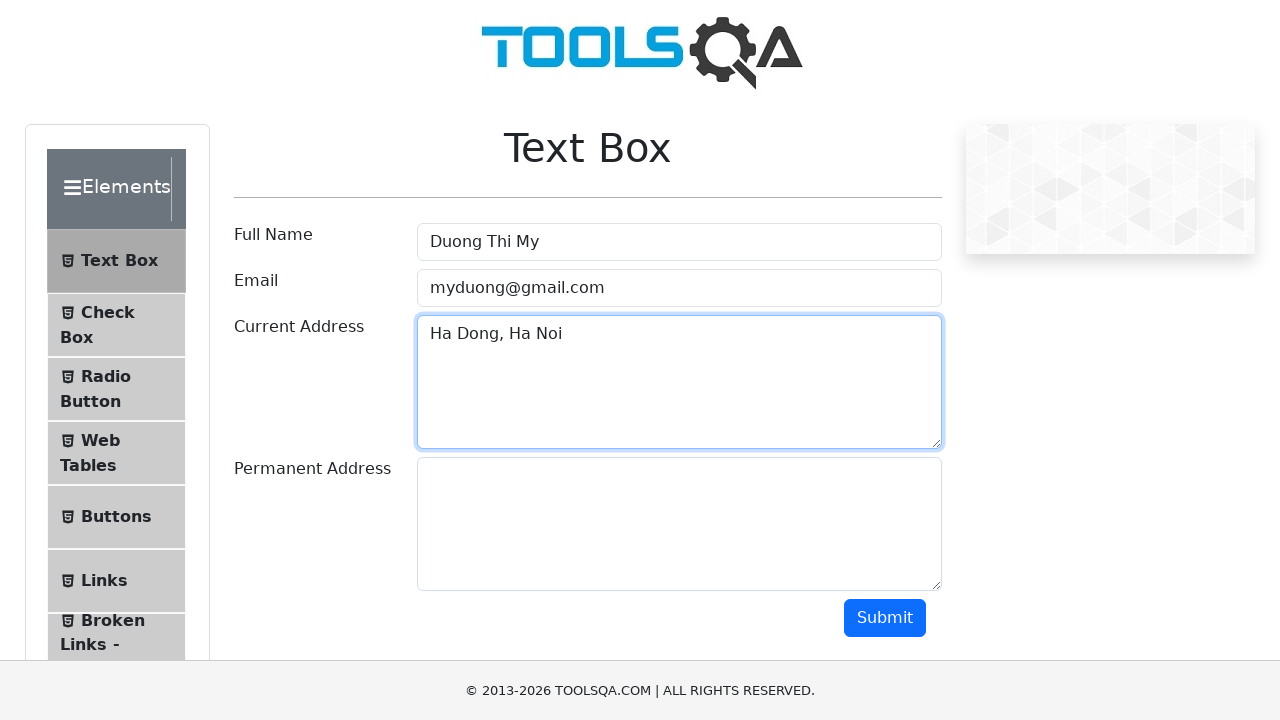

Filled Permanent Address field with 'Ha Noi' on #permanentAddress
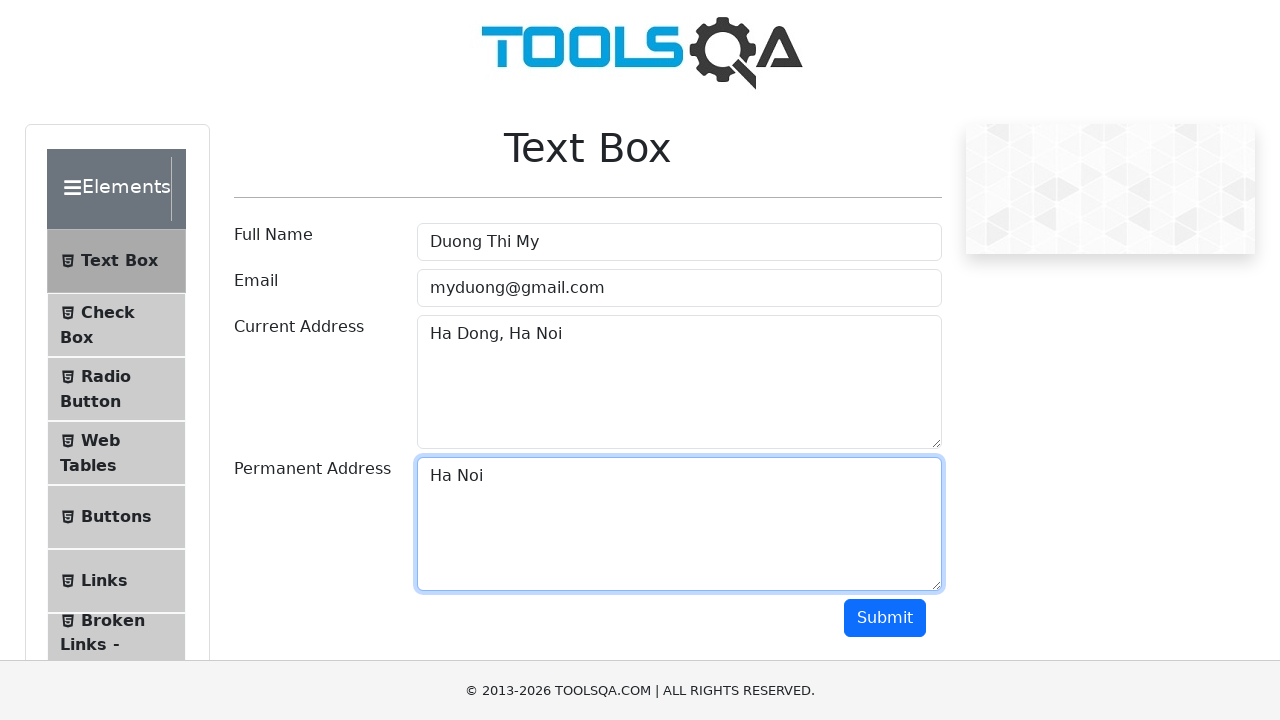

Clicked Submit button to submit the Text Box form at (885, 618) on internal:role=button[name="Submit"i]
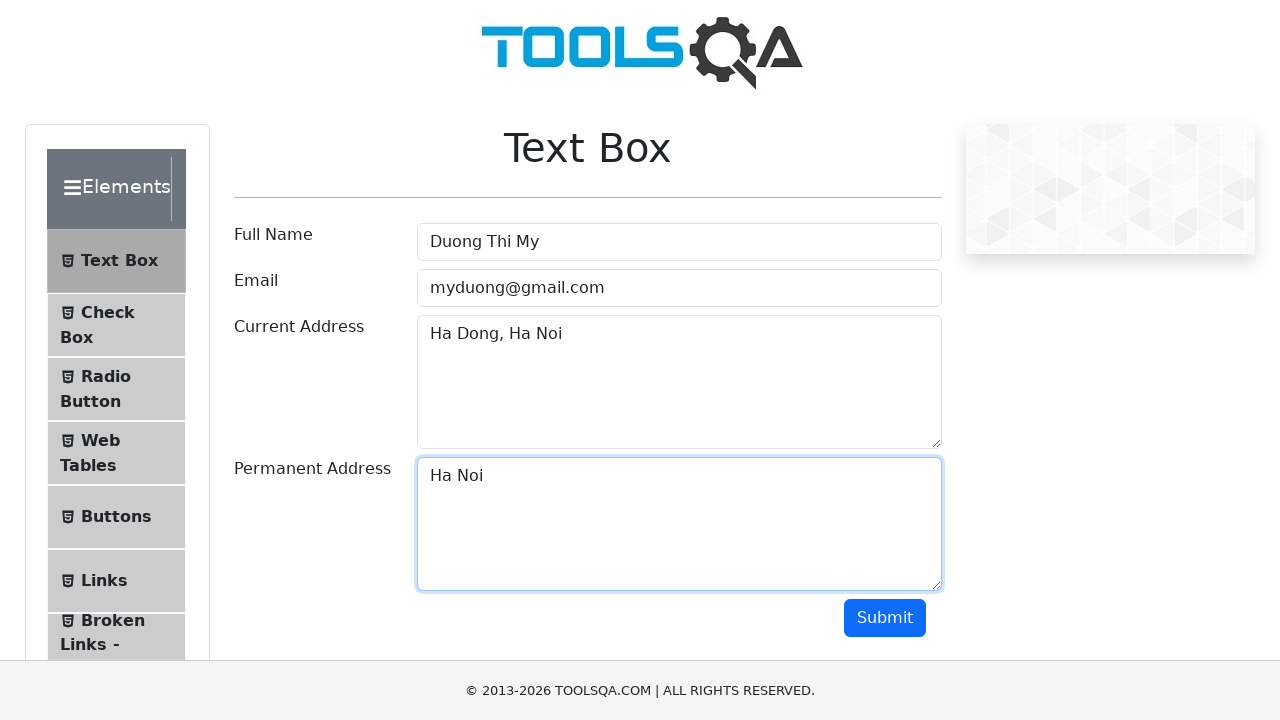

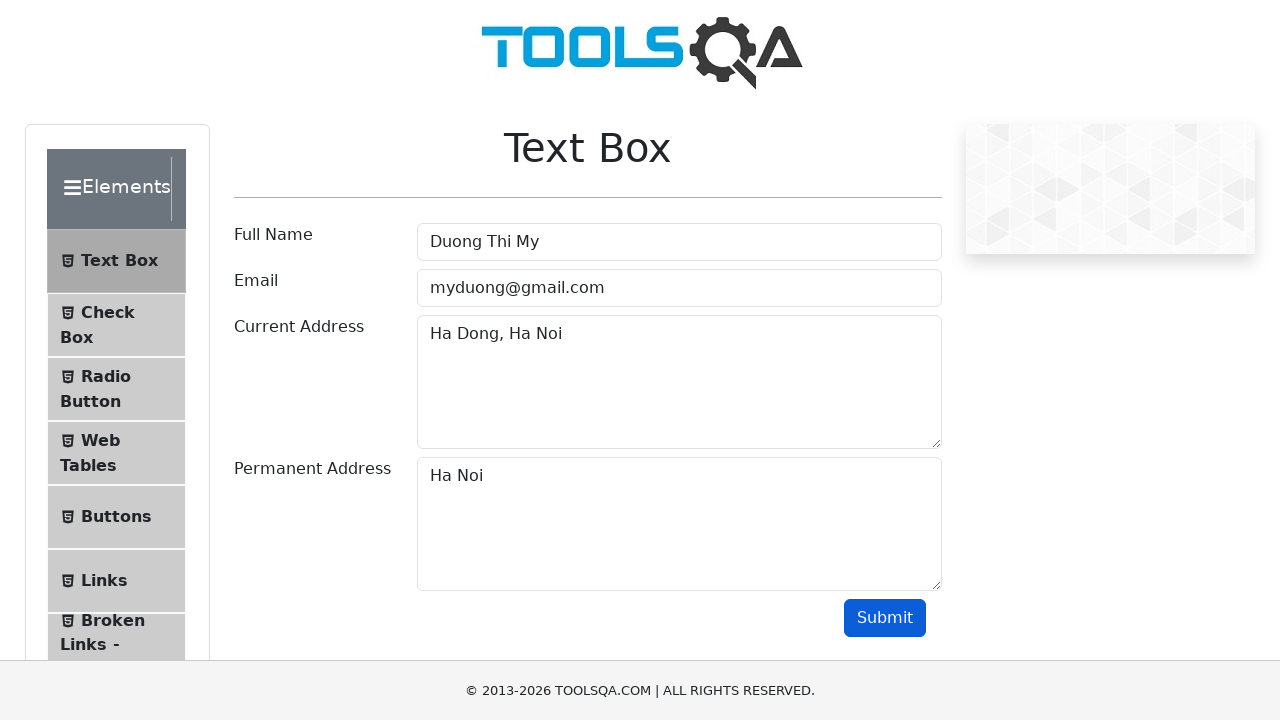